Tests category filtering by clicking on the Monitors category and verifying products are displayed

Starting URL: https://demoblaze.com/index.html

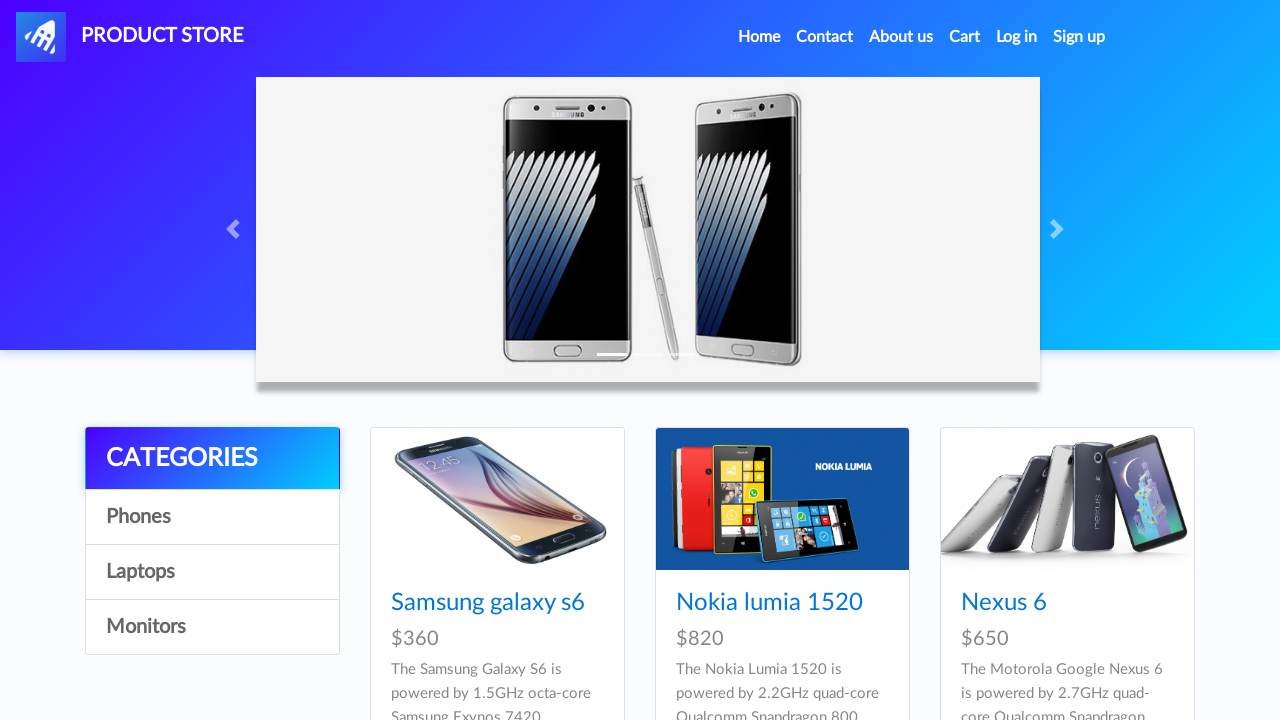

Clicked on Monitors category filter at (212, 627) on [onclick="byCat('monitor')"]
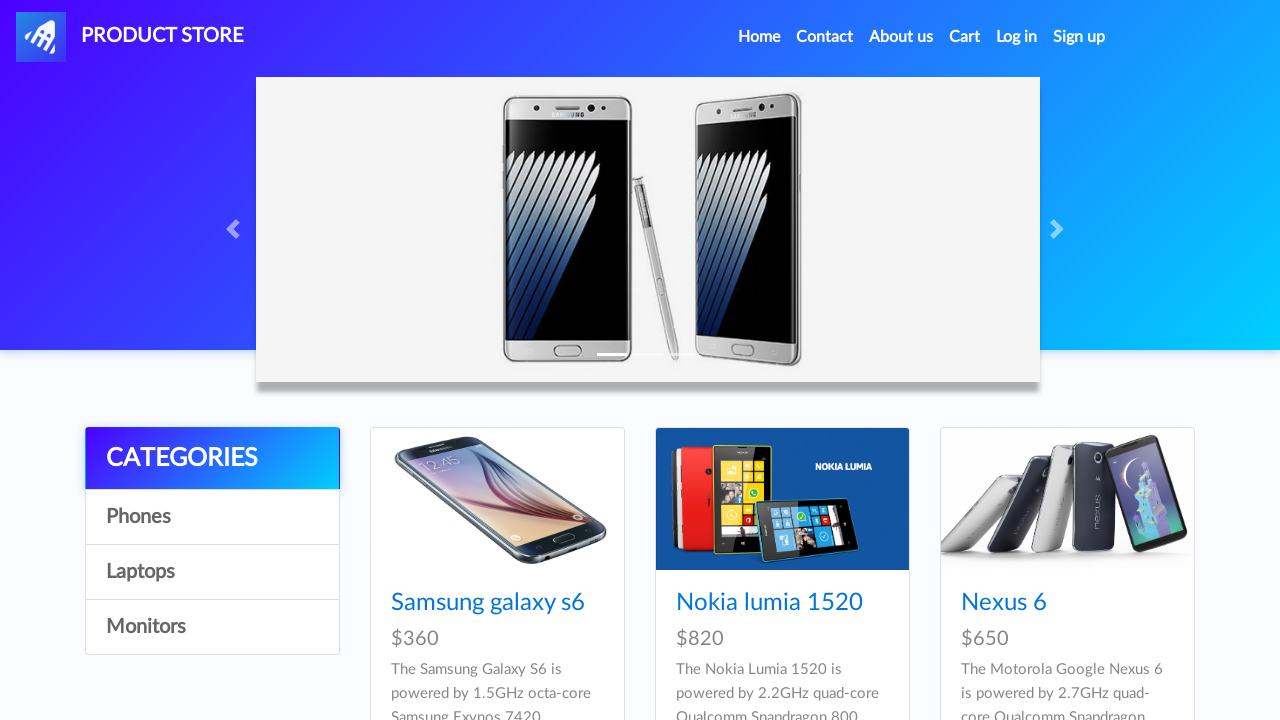

Monitors category products loaded successfully
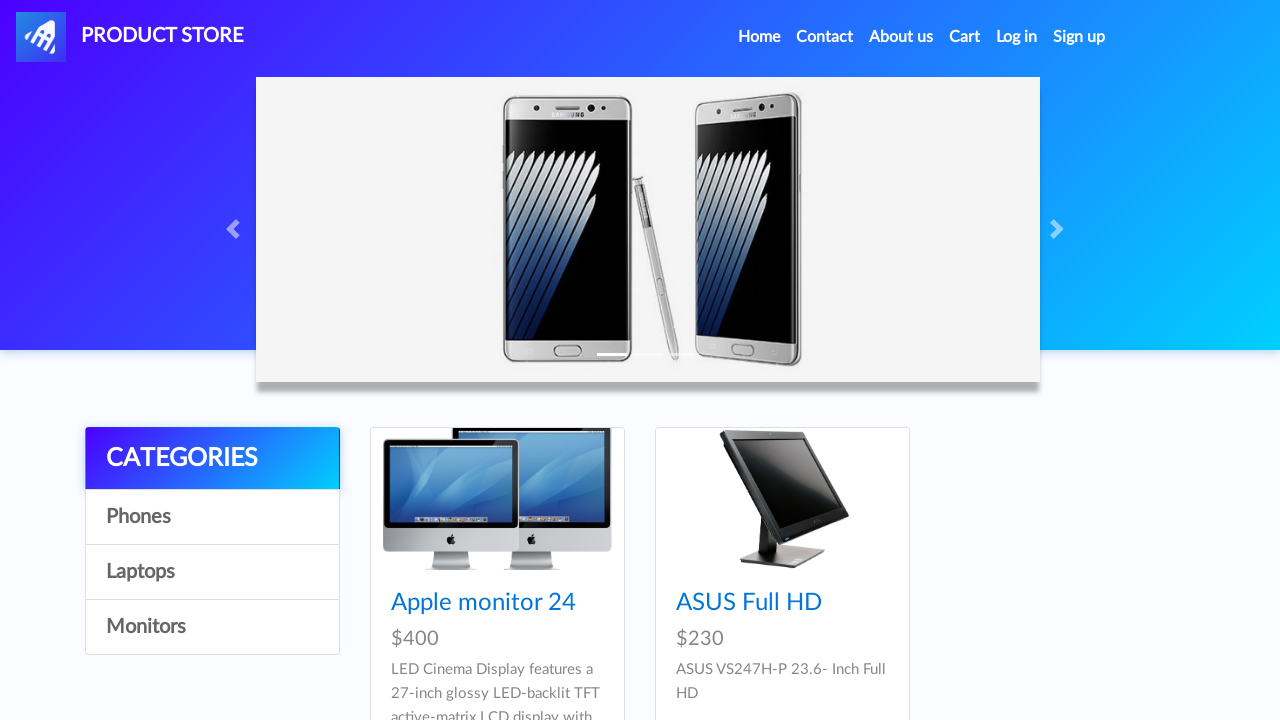

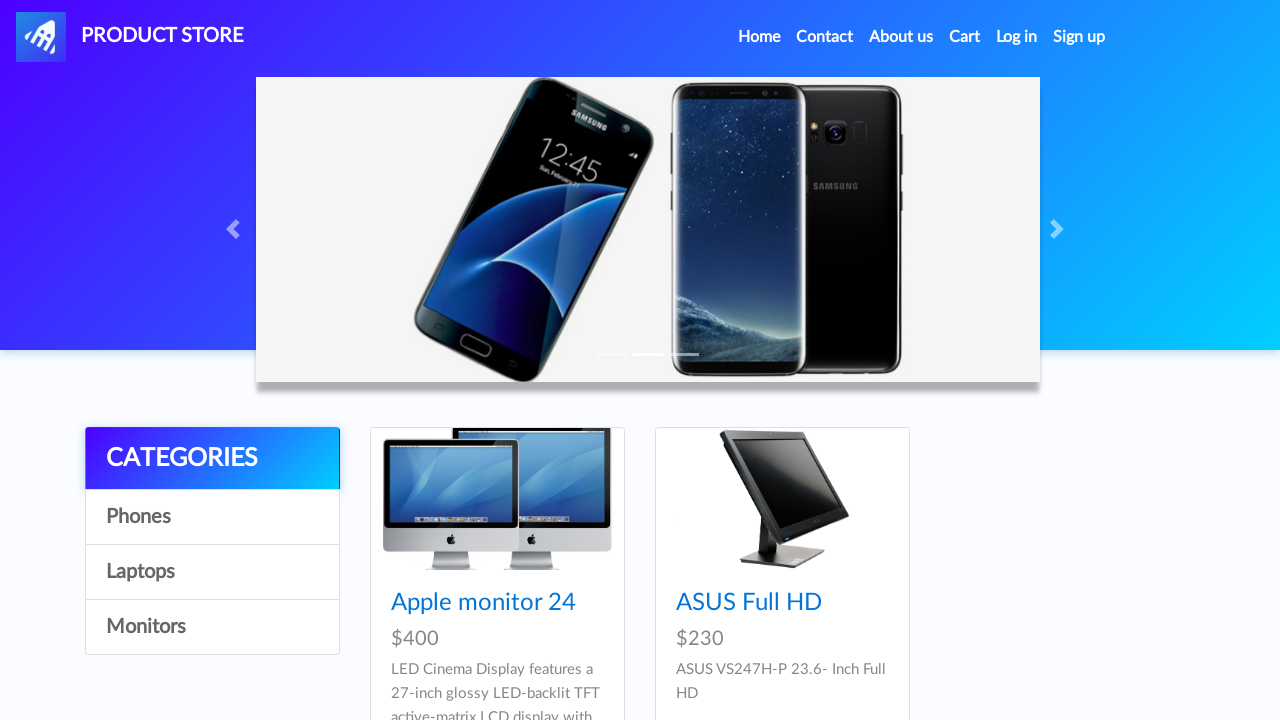